Tests that entered text is trimmed when saving edits

Starting URL: https://demo.playwright.dev/todomvc

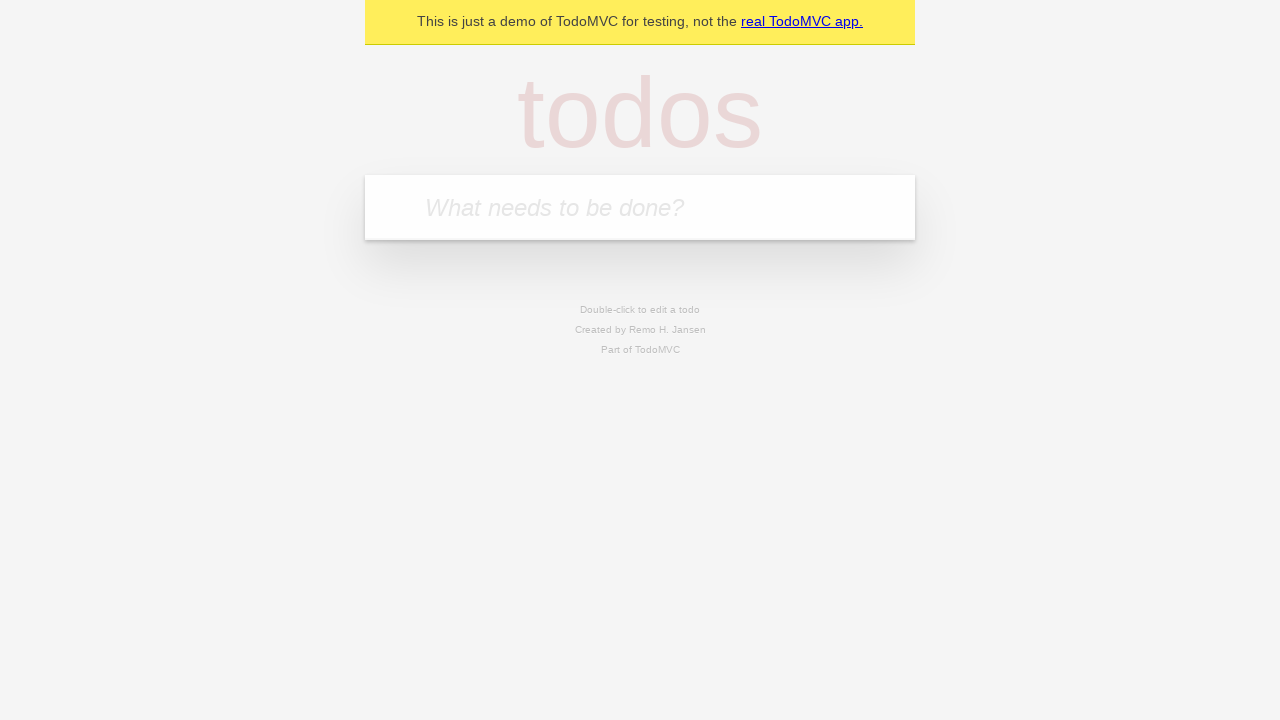

Filled todo input with 'buy some cheese' on internal:attr=[placeholder="What needs to be done?"i]
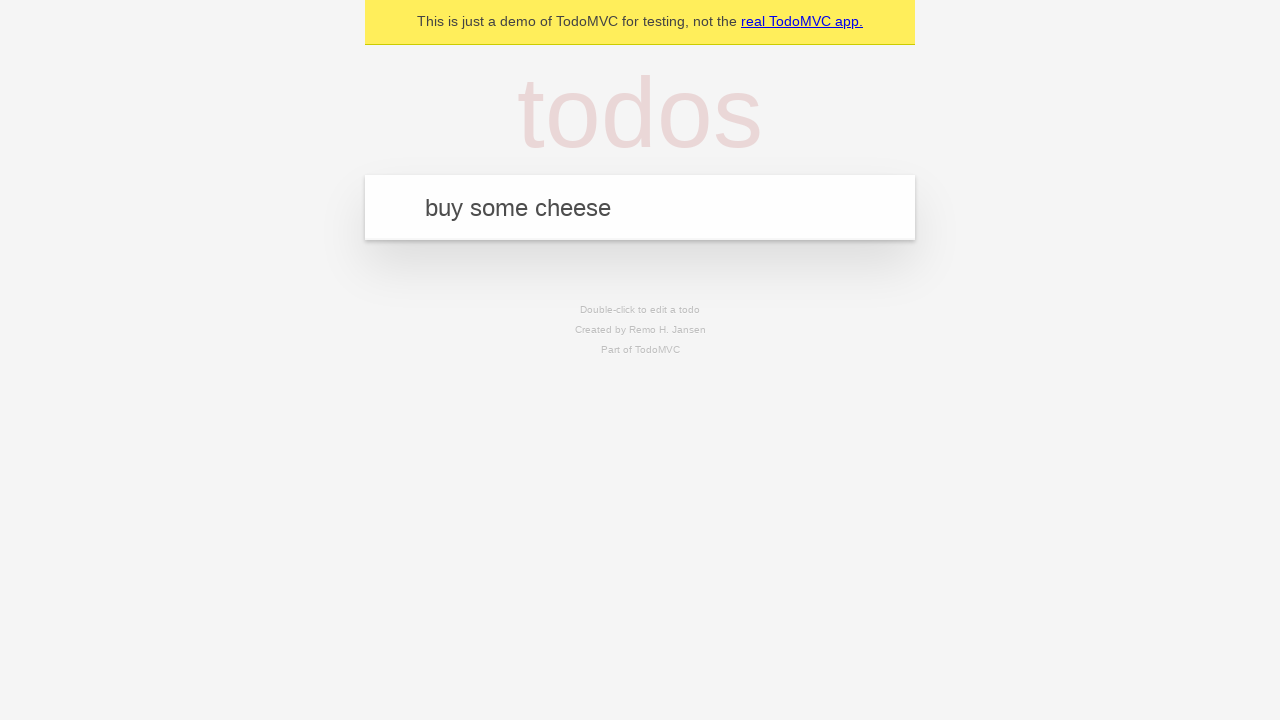

Pressed Enter to create first todo on internal:attr=[placeholder="What needs to be done?"i]
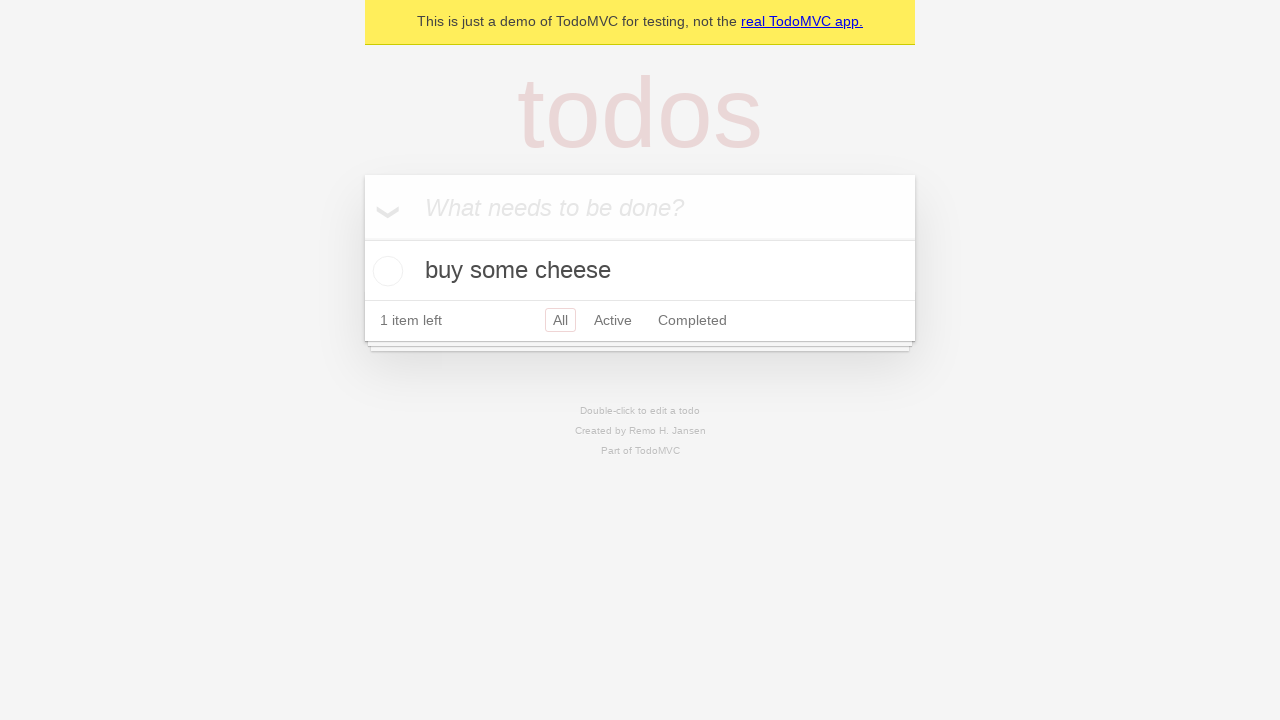

Filled todo input with 'feed the cat' on internal:attr=[placeholder="What needs to be done?"i]
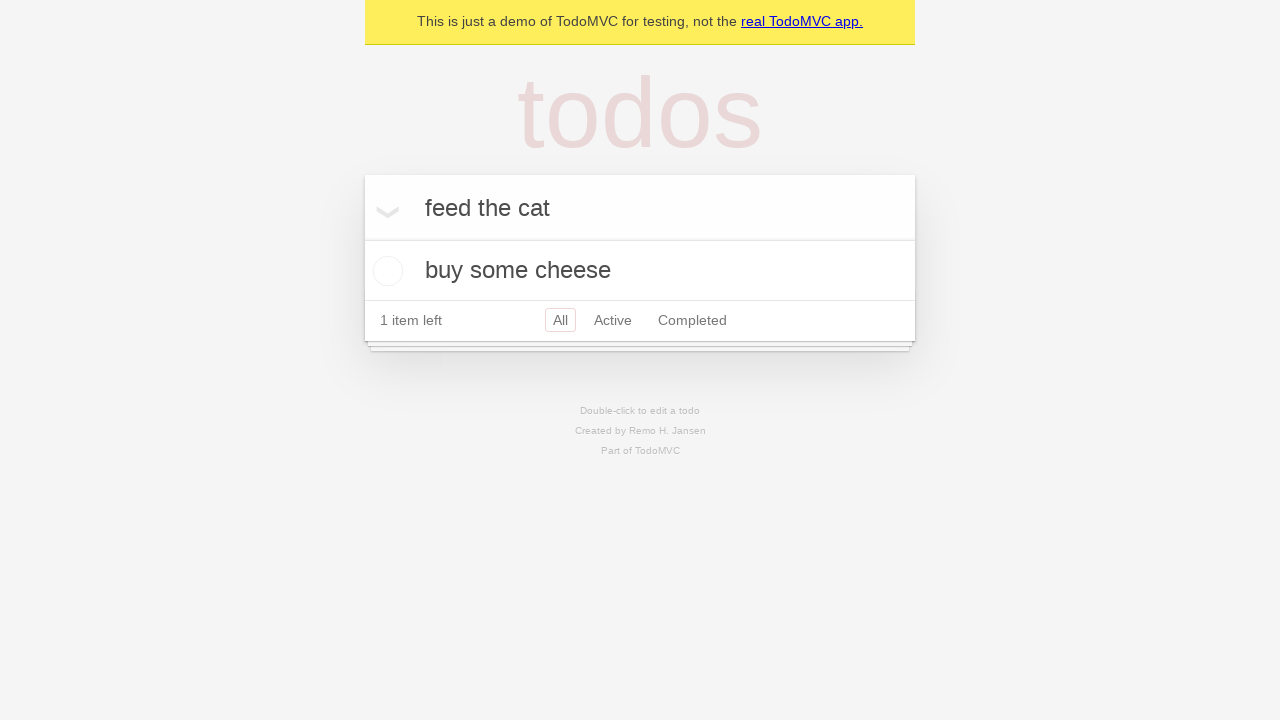

Pressed Enter to create second todo on internal:attr=[placeholder="What needs to be done?"i]
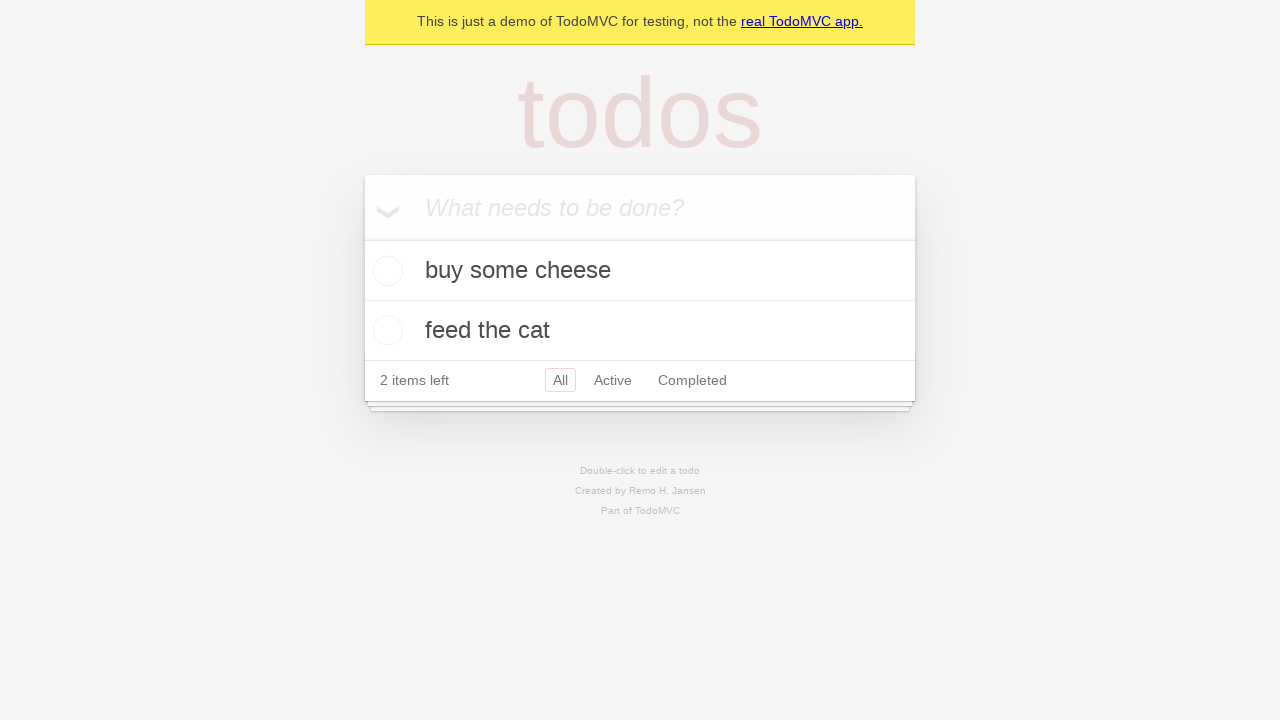

Filled todo input with 'book a doctors appointment' on internal:attr=[placeholder="What needs to be done?"i]
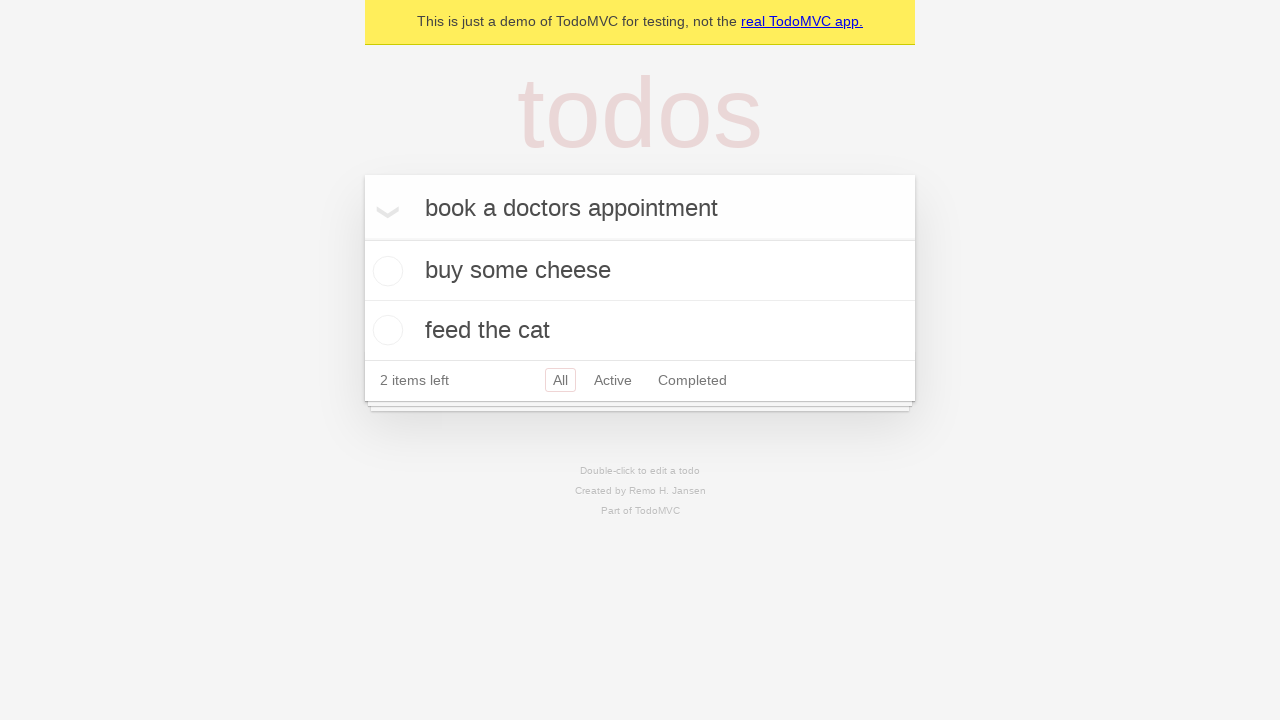

Pressed Enter to create third todo on internal:attr=[placeholder="What needs to be done?"i]
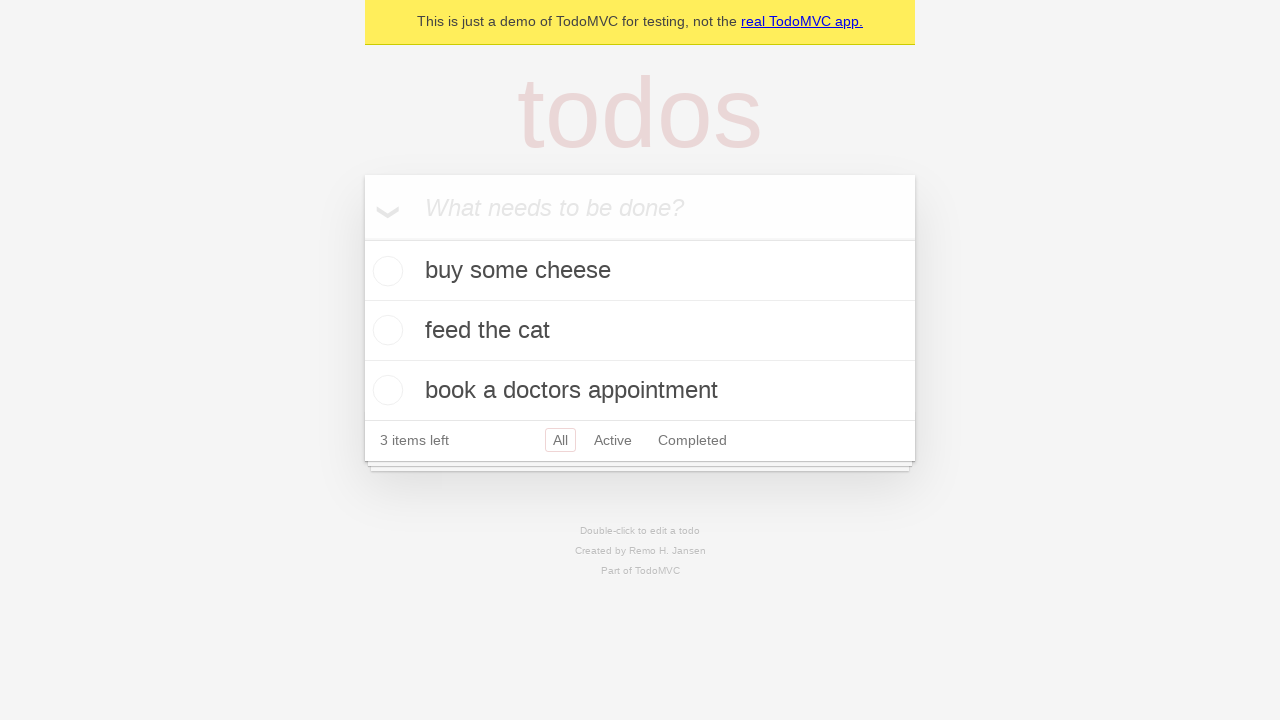

Double-clicked second todo to enter edit mode at (640, 331) on internal:testid=[data-testid="todo-item"s] >> nth=1
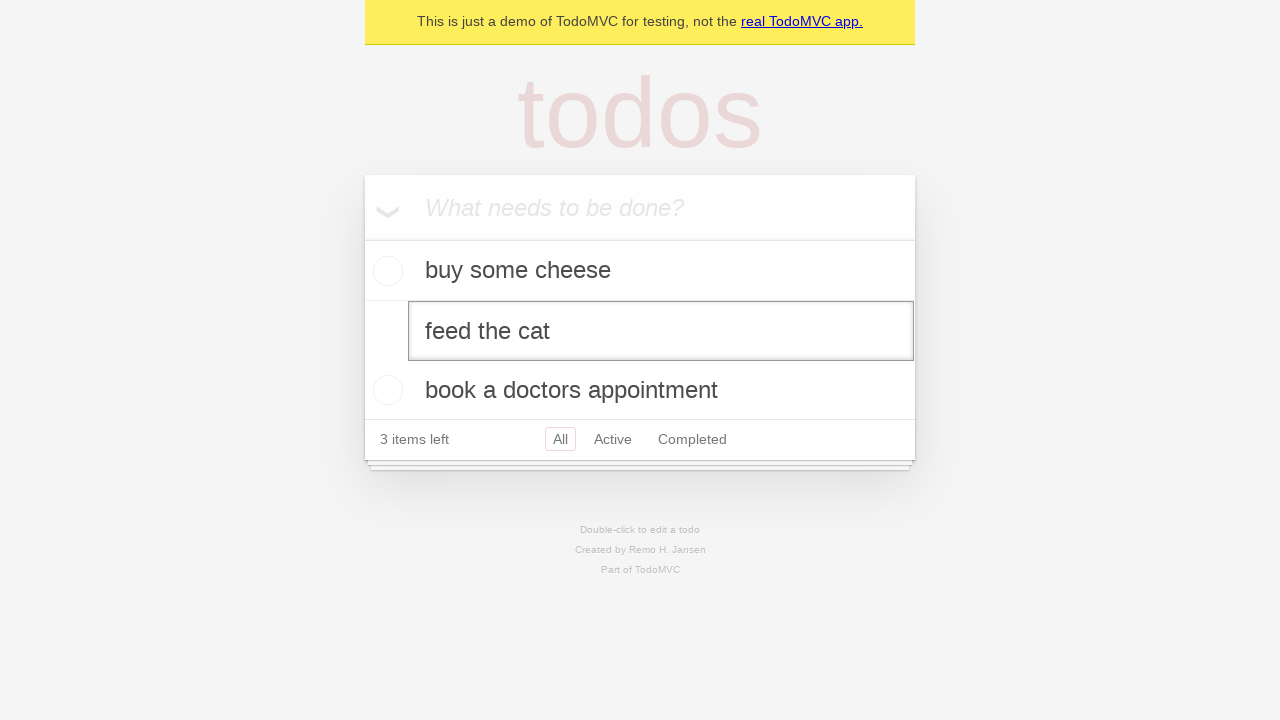

Filled edit field with text containing leading and trailing whitespace on internal:testid=[data-testid="todo-item"s] >> nth=1 >> internal:role=textbox[nam
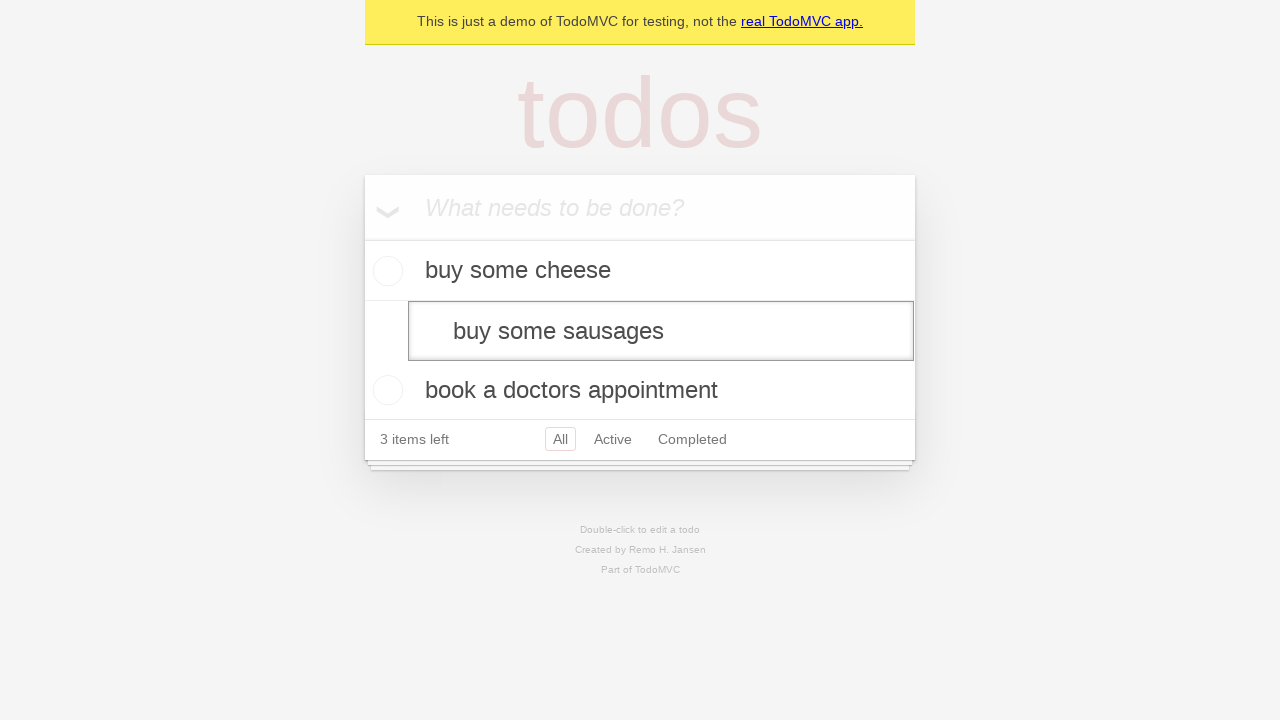

Pressed Enter to save edited todo on internal:testid=[data-testid="todo-item"s] >> nth=1 >> internal:role=textbox[nam
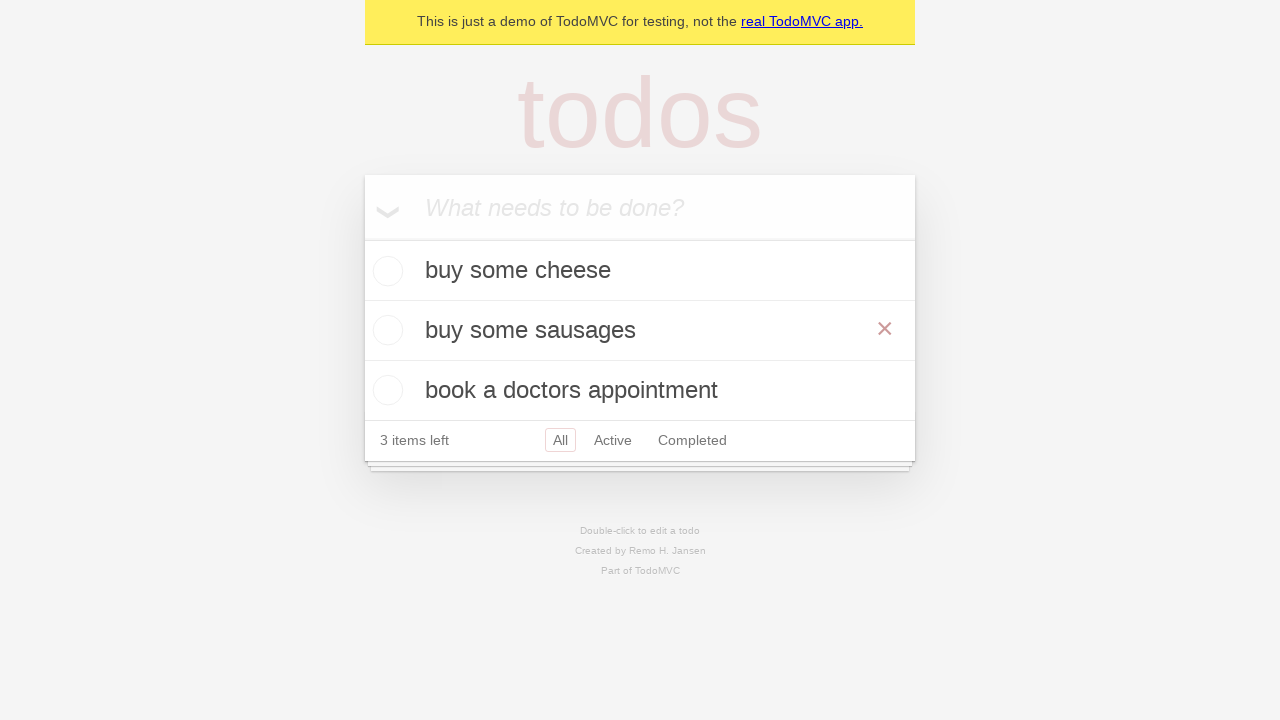

Verified trimmed text 'buy some sausages' is displayed
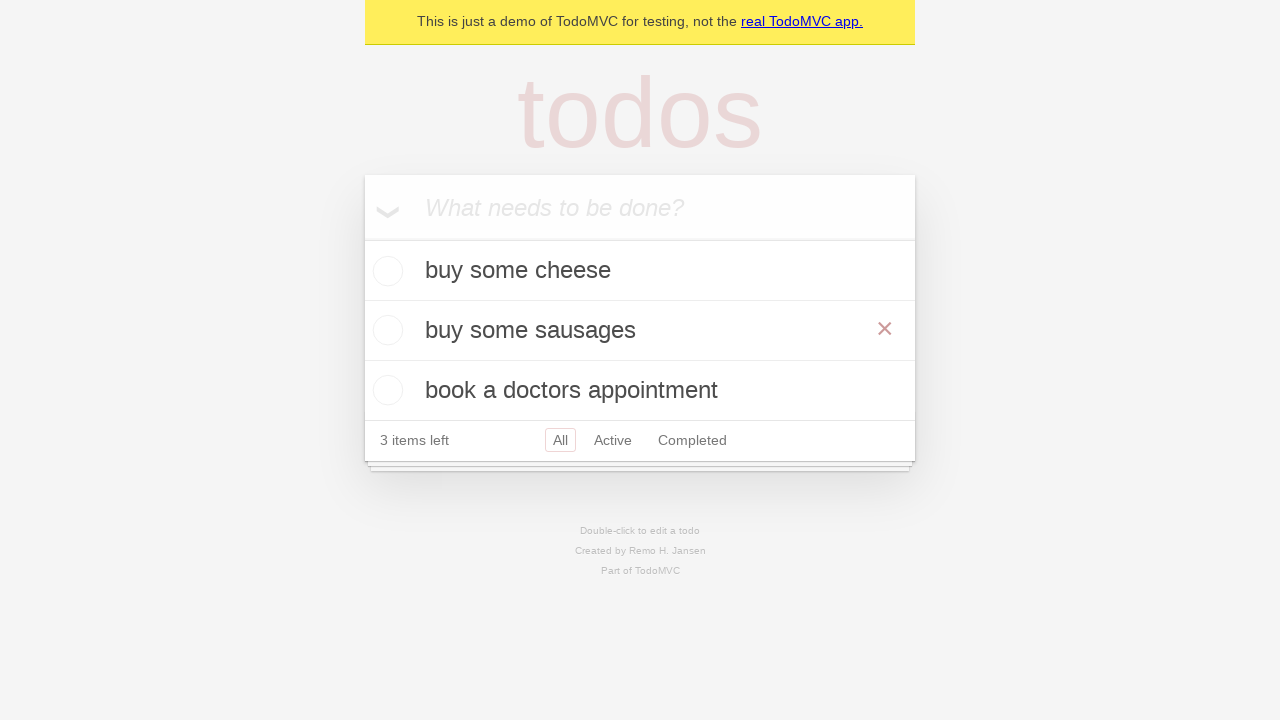

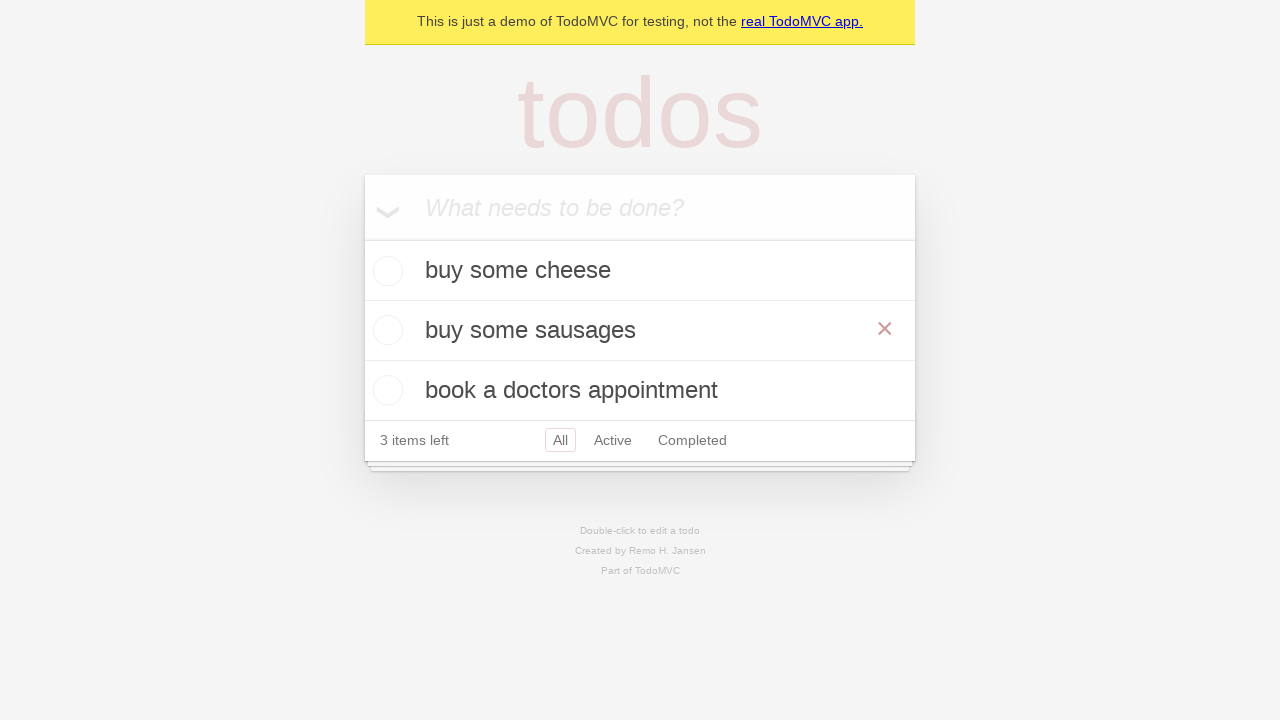